Tests explicit wait functionality by clicking a button and waiting for a frame to become available

Starting URL: https://testeroprogramowania.github.io/selenium/wait2.html

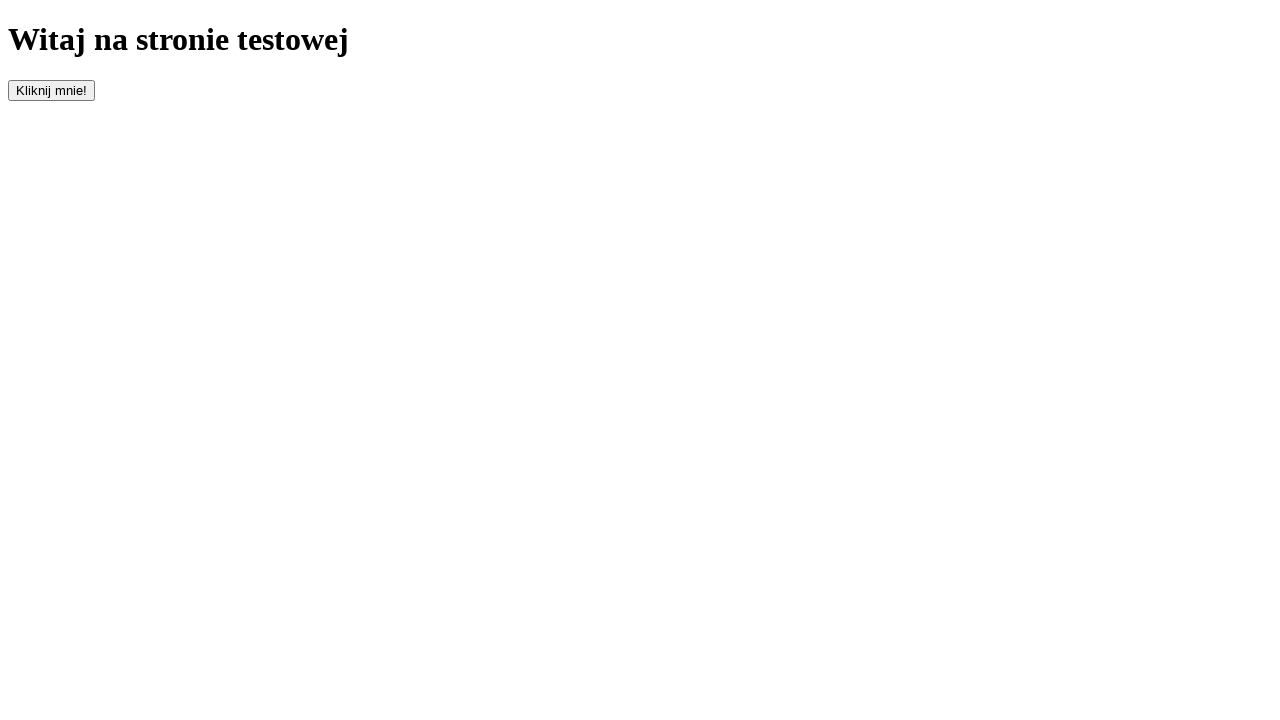

Clicked button to trigger frame availability at (52, 90) on #clickOnMe
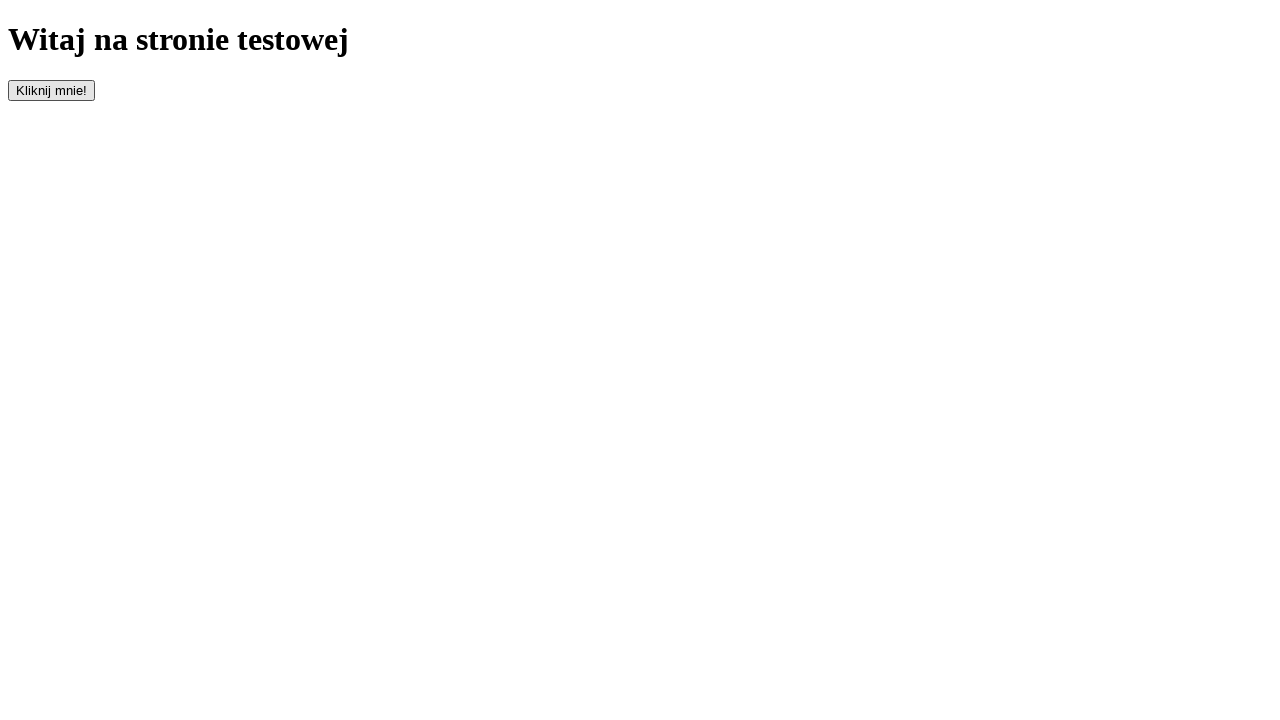

Waited for paragraph element to become visible
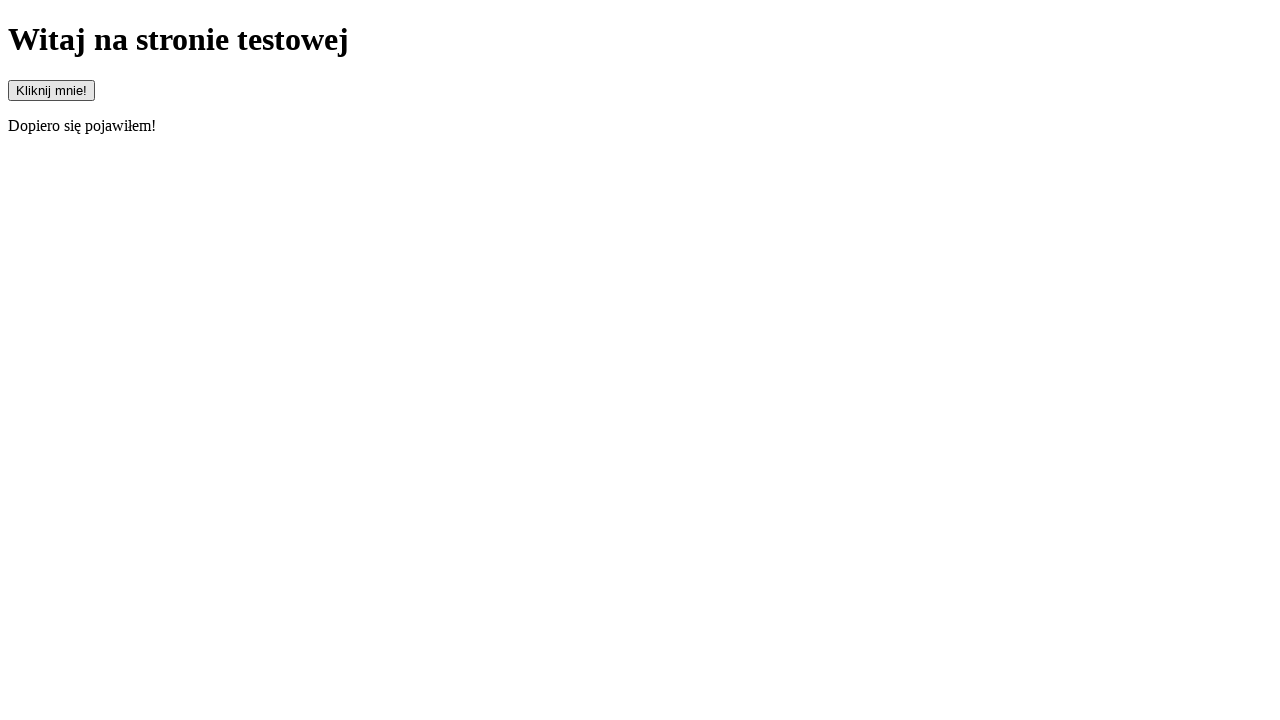

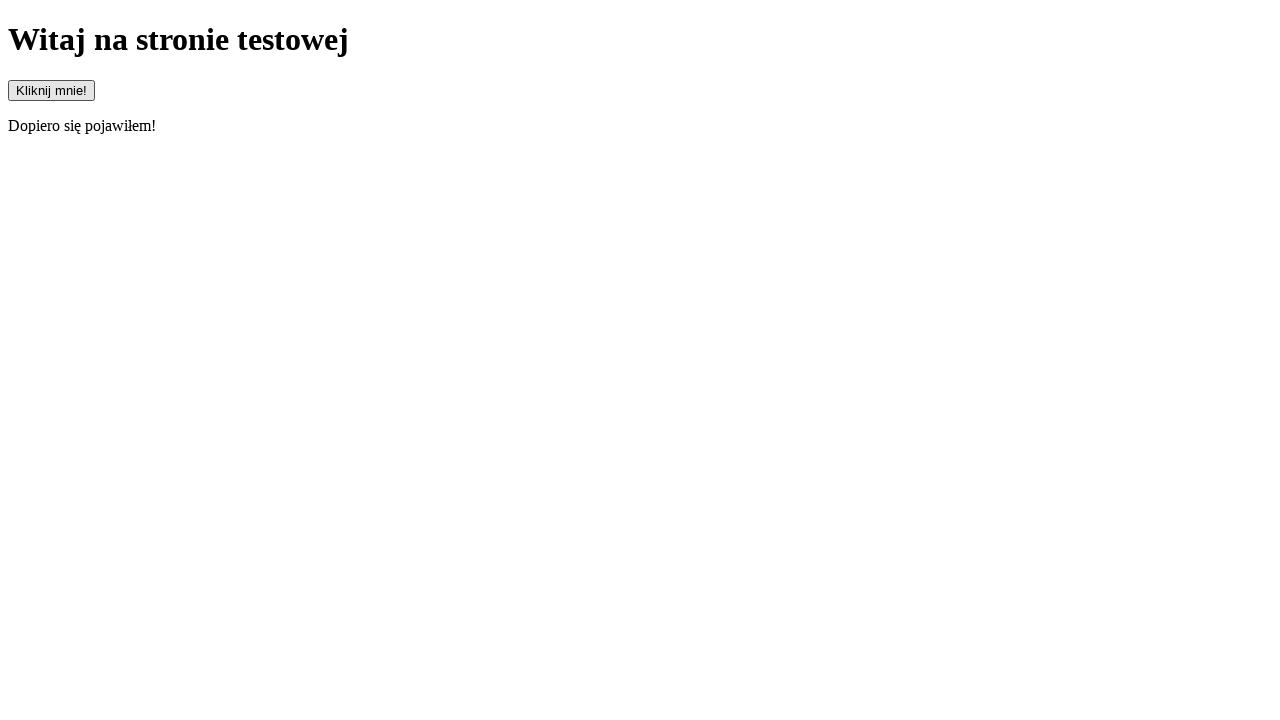